Demonstrates how to inject jQuery Growl notifications into a web page by dynamically loading jQuery, jQuery Growl script, and CSS, then displaying notification messages on the page.

Starting URL: http://the-internet.herokuapp.com

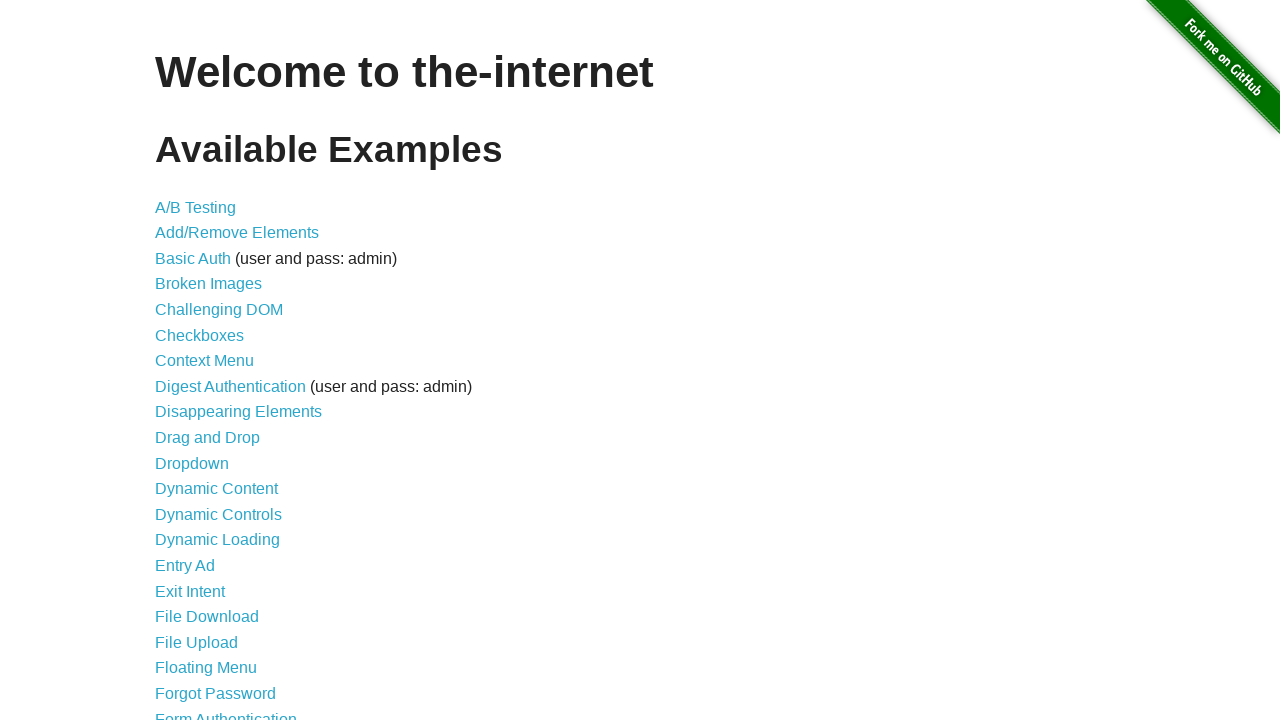

Injected jQuery library into the page if not already present
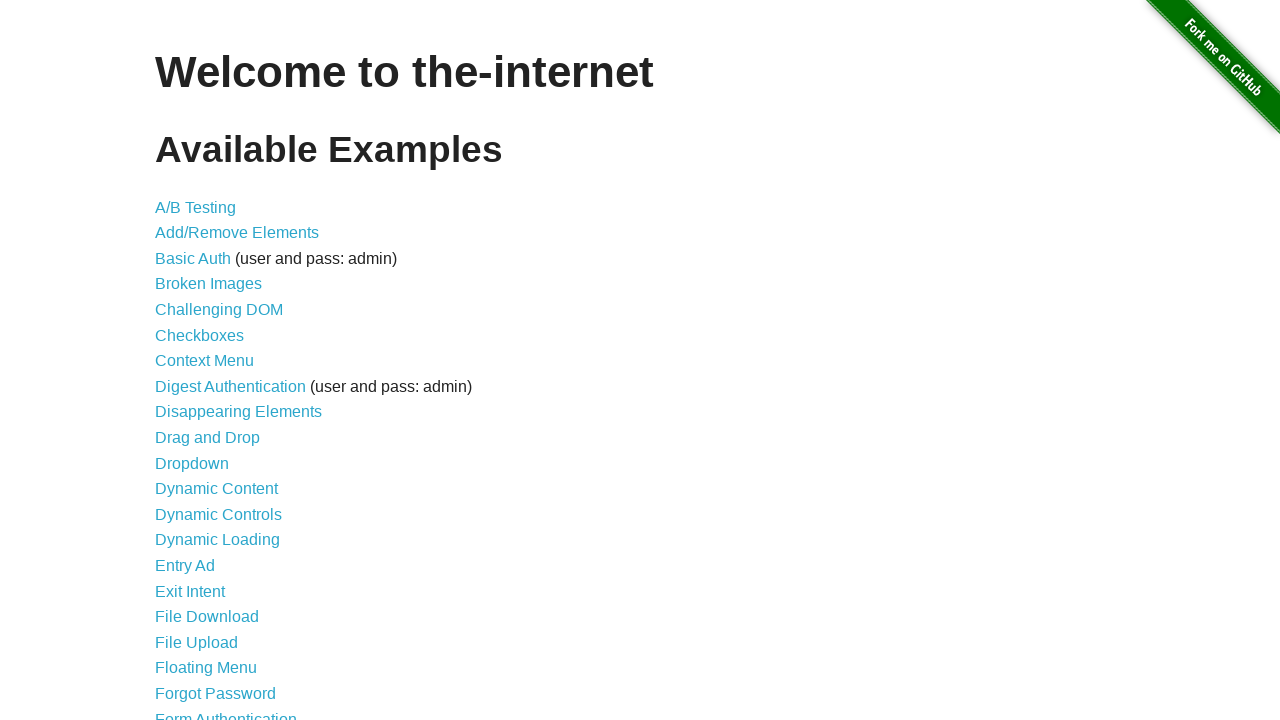

Confirmed jQuery library has loaded
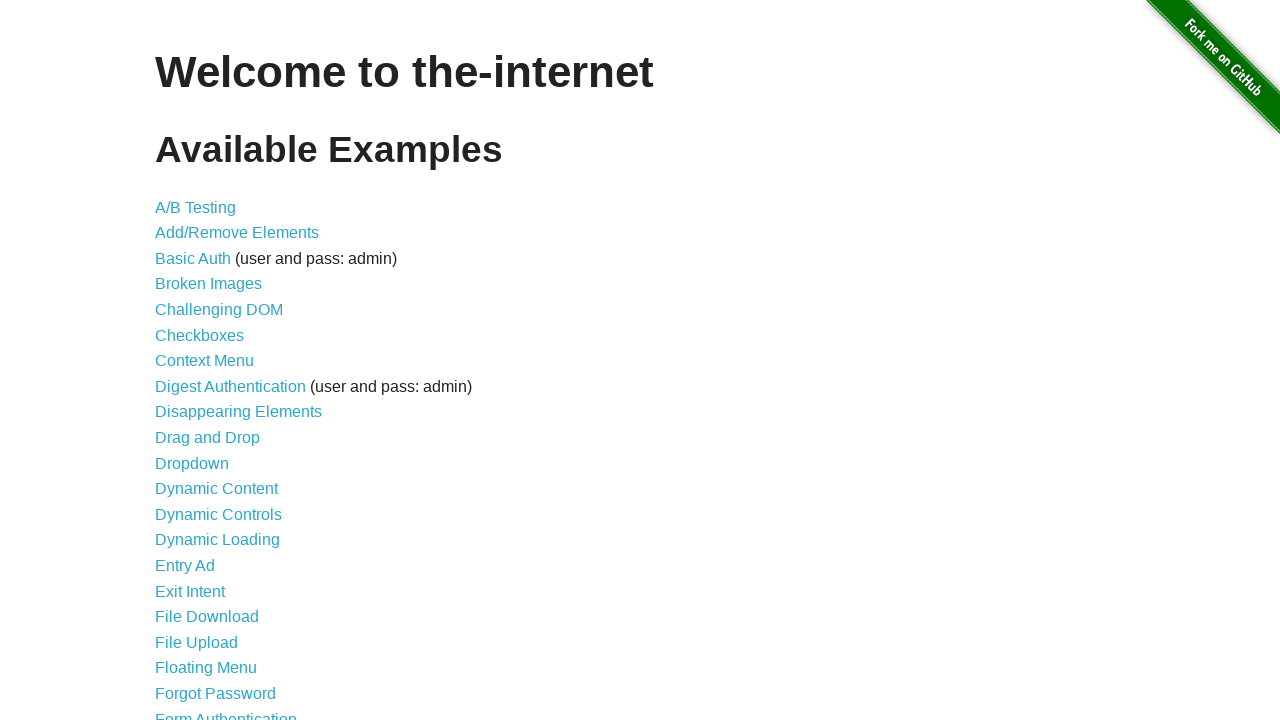

Loaded jQuery Growl script
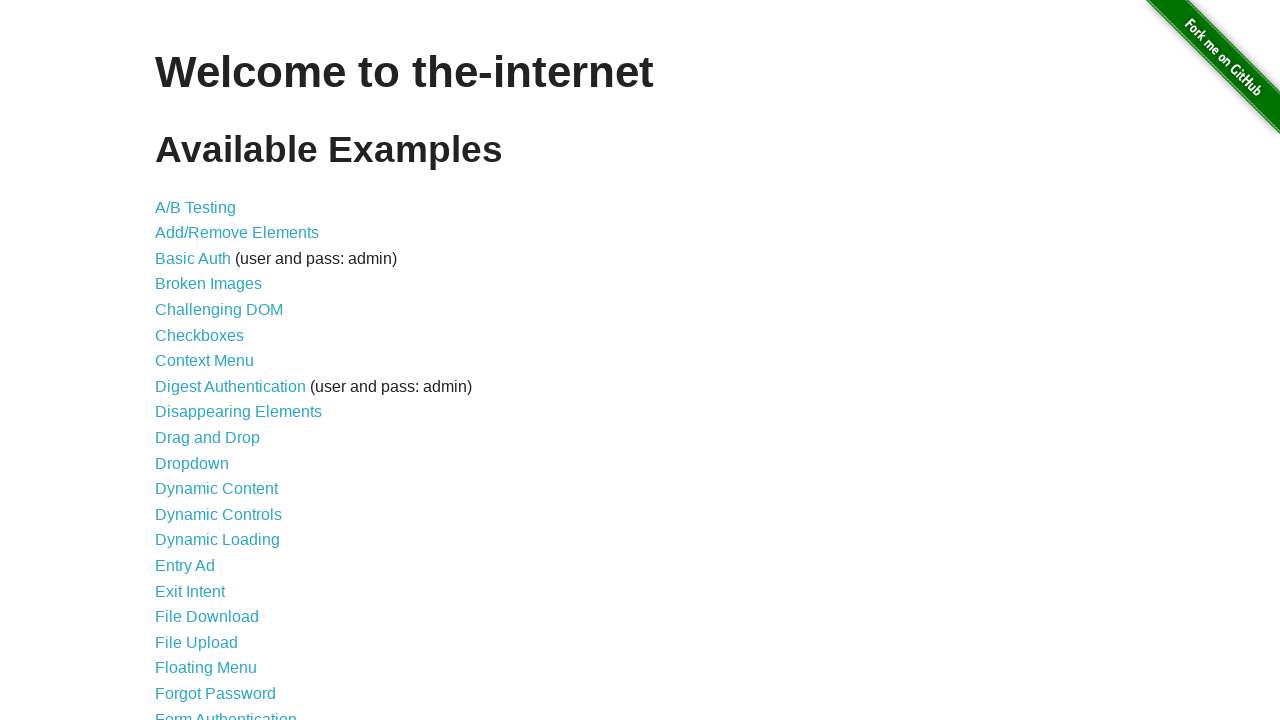

Injected jQuery Growl CSS stylesheet
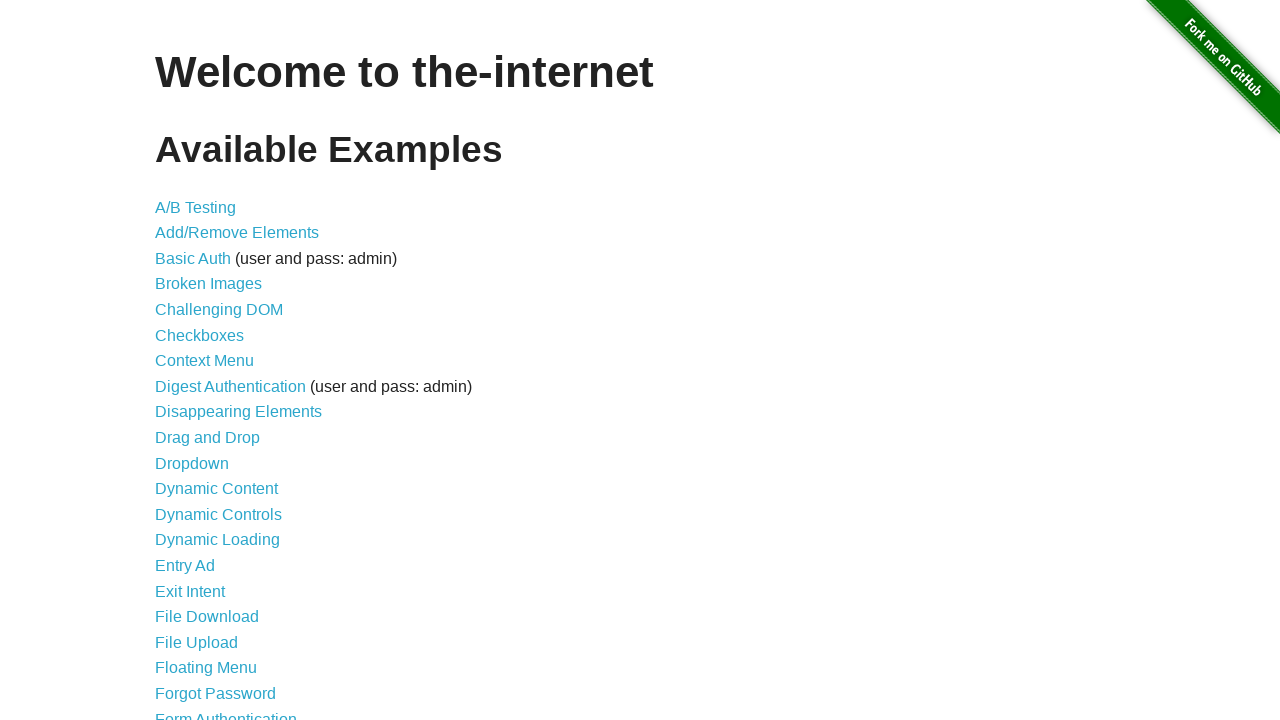

Confirmed jQuery Growl plugin is available
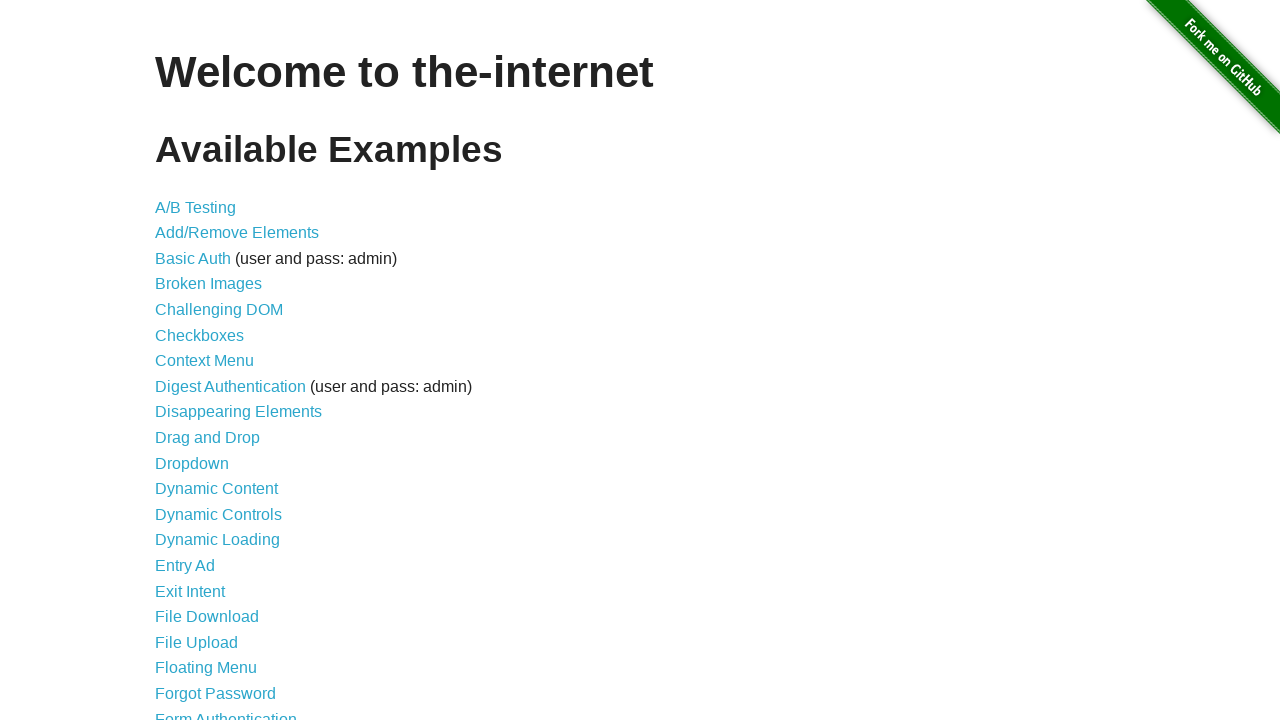

Displayed GET notification using jQuery Growl
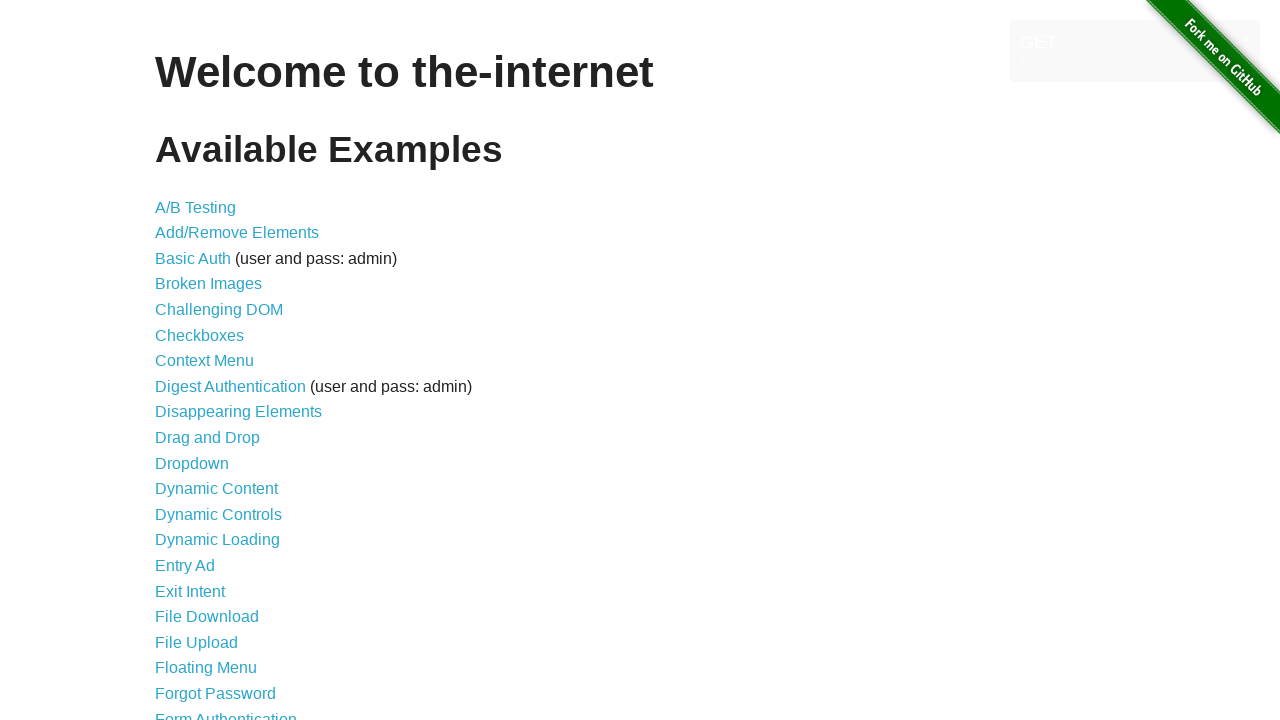

Displayed error notification using jQuery Growl
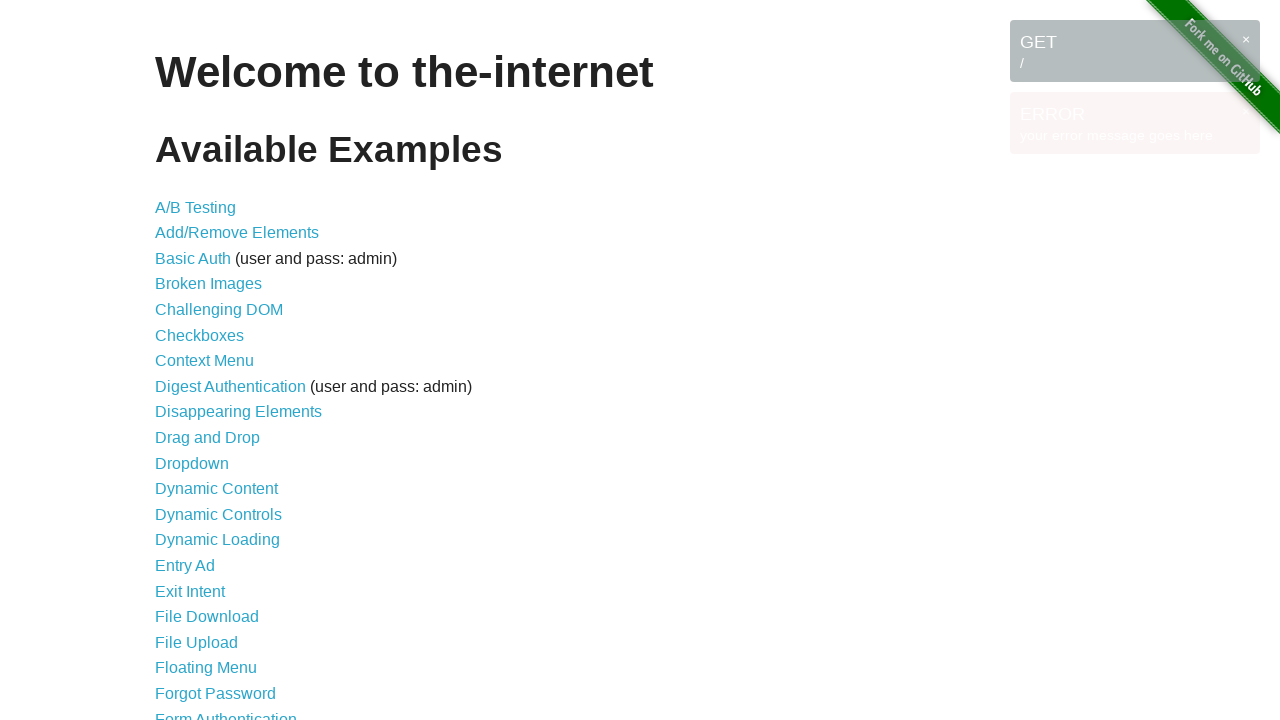

Displayed notice notification using jQuery Growl
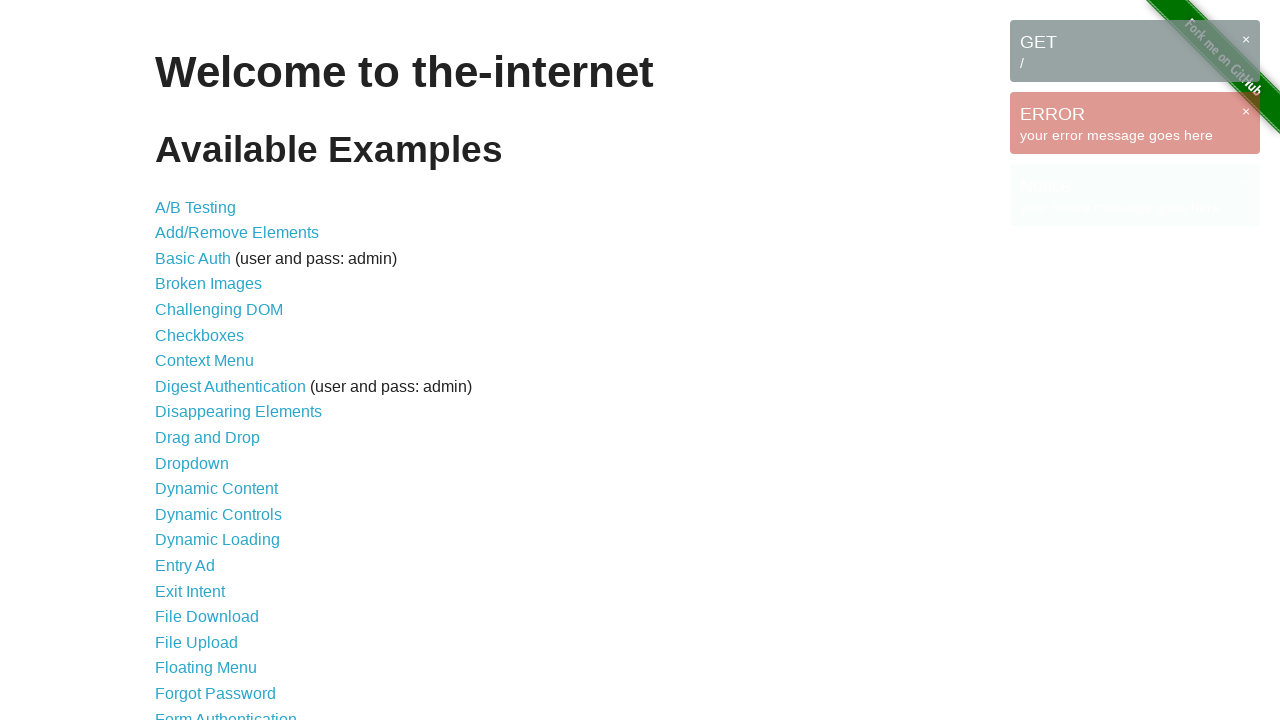

Displayed warning notification using jQuery Growl
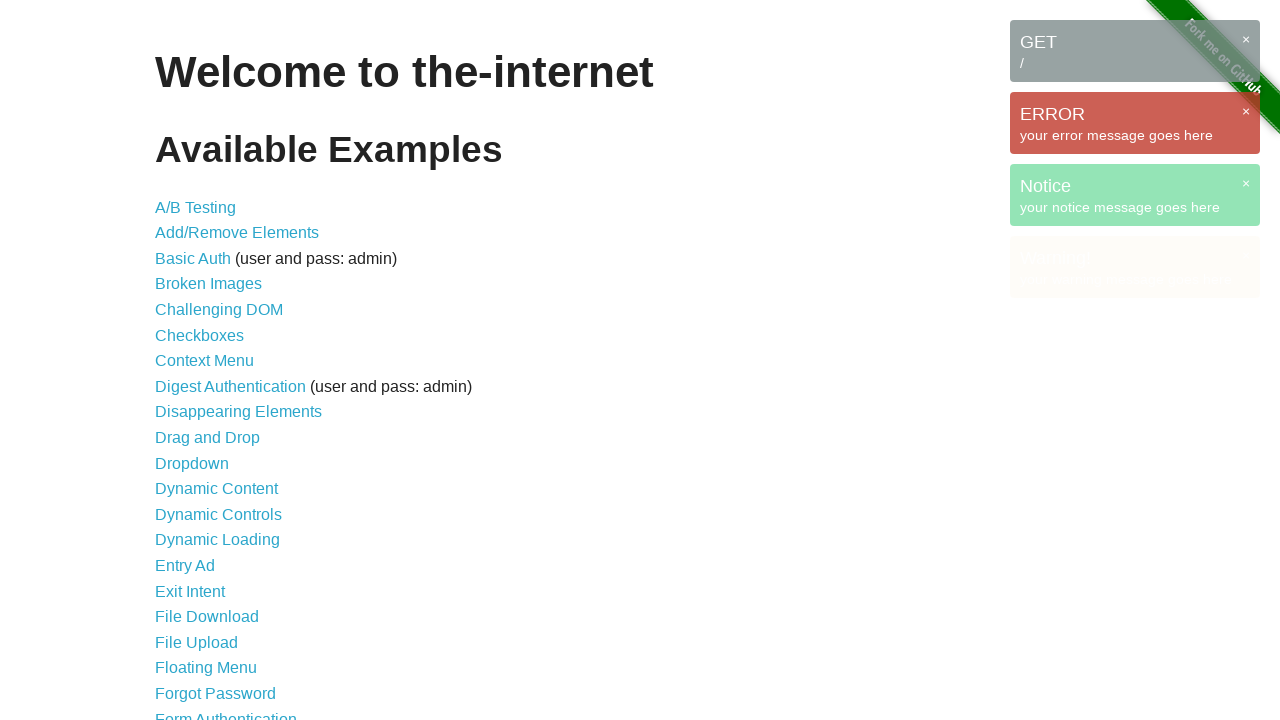

All growl notifications have appeared on the page
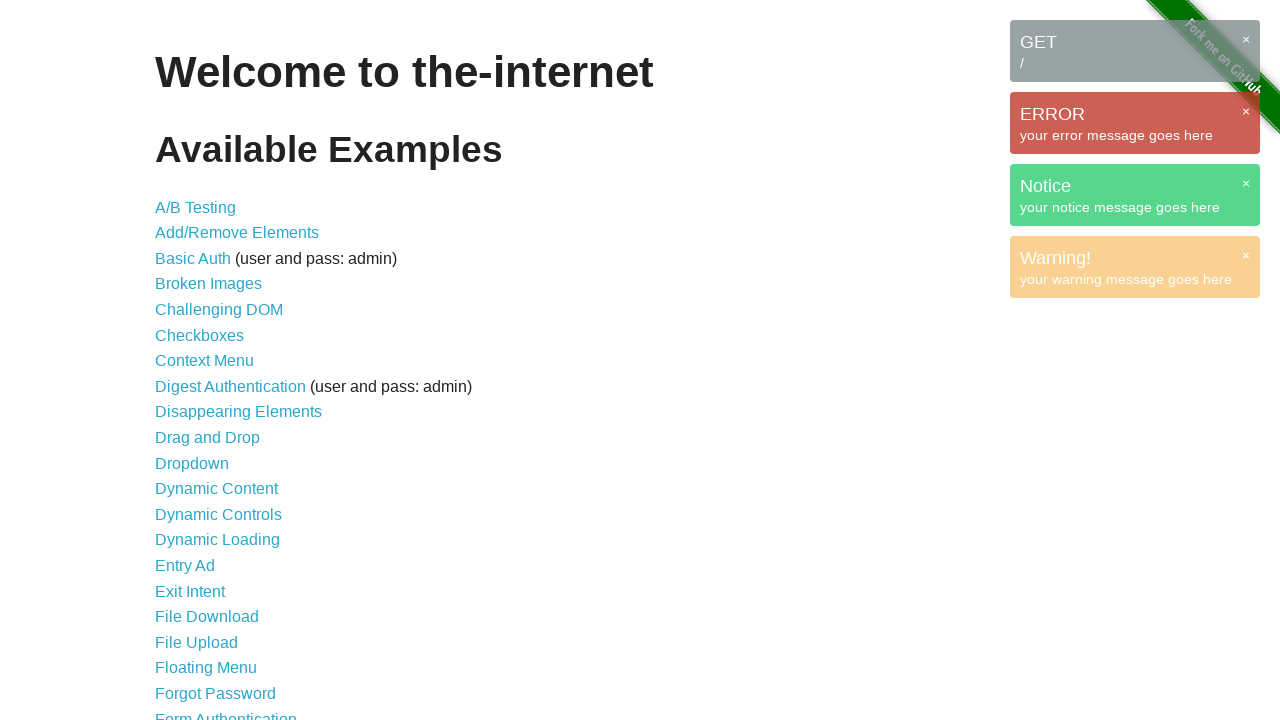

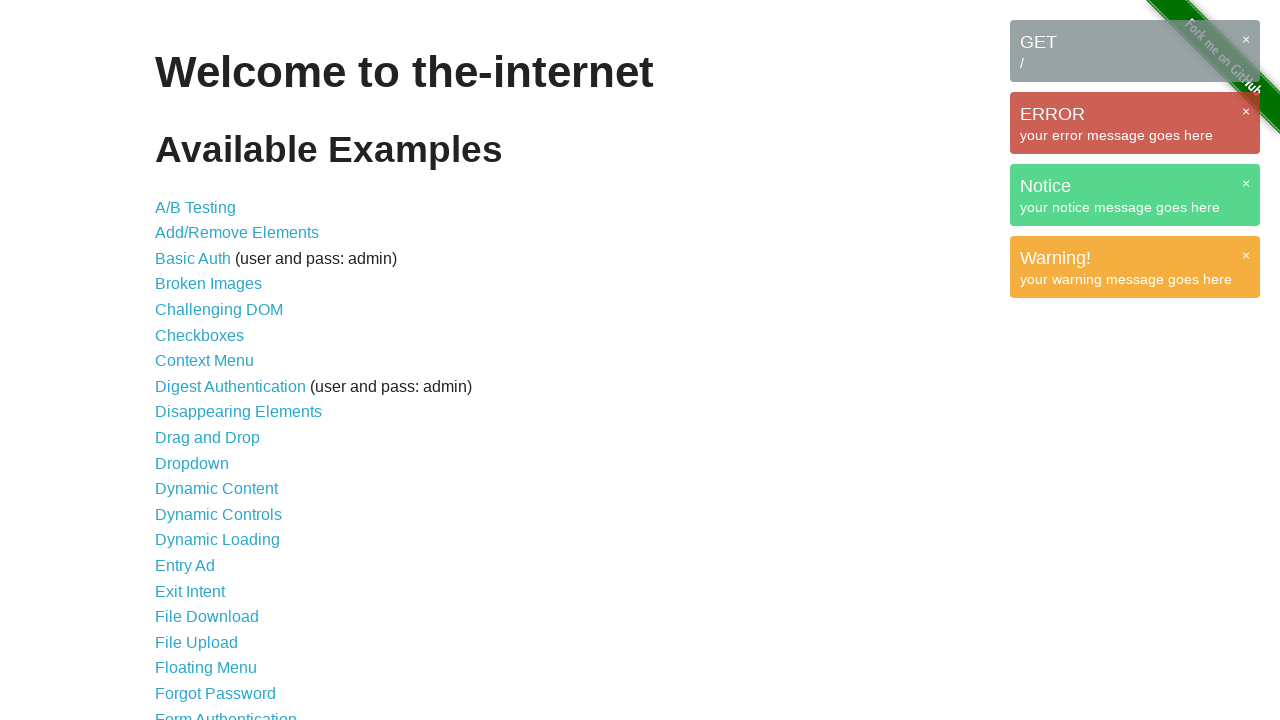